Navigates to Form Authentication page, leaves credentials empty, clicks login, then closes the error message by clicking X

Starting URL: https://the-internet.herokuapp.com/

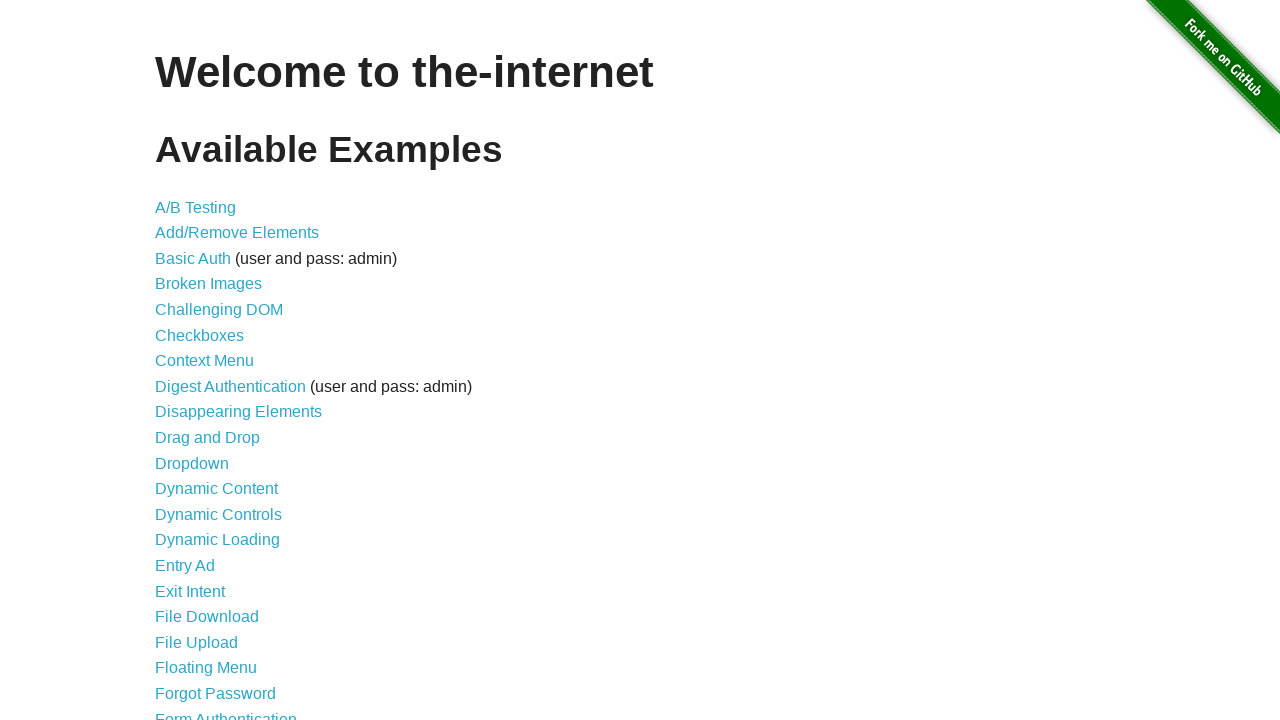

Clicked on Form Authentication link at (226, 712) on text=Form Authentication
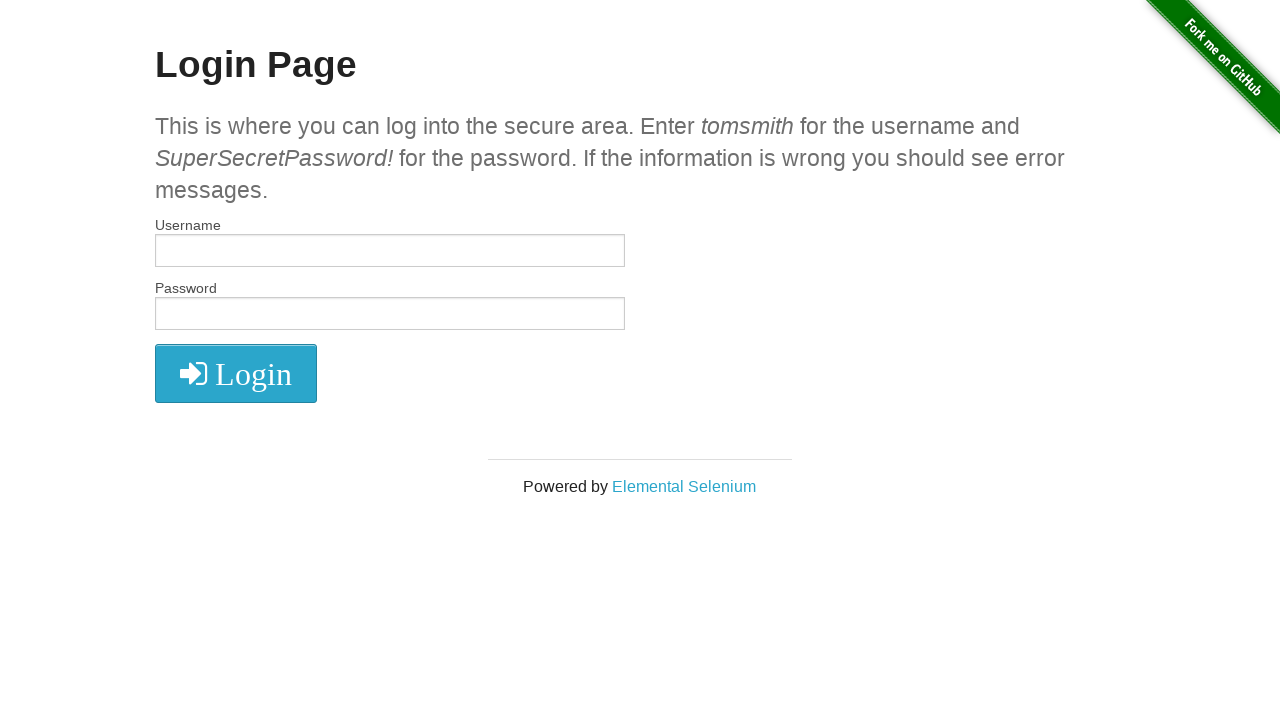

Left username field empty on input[name='username']
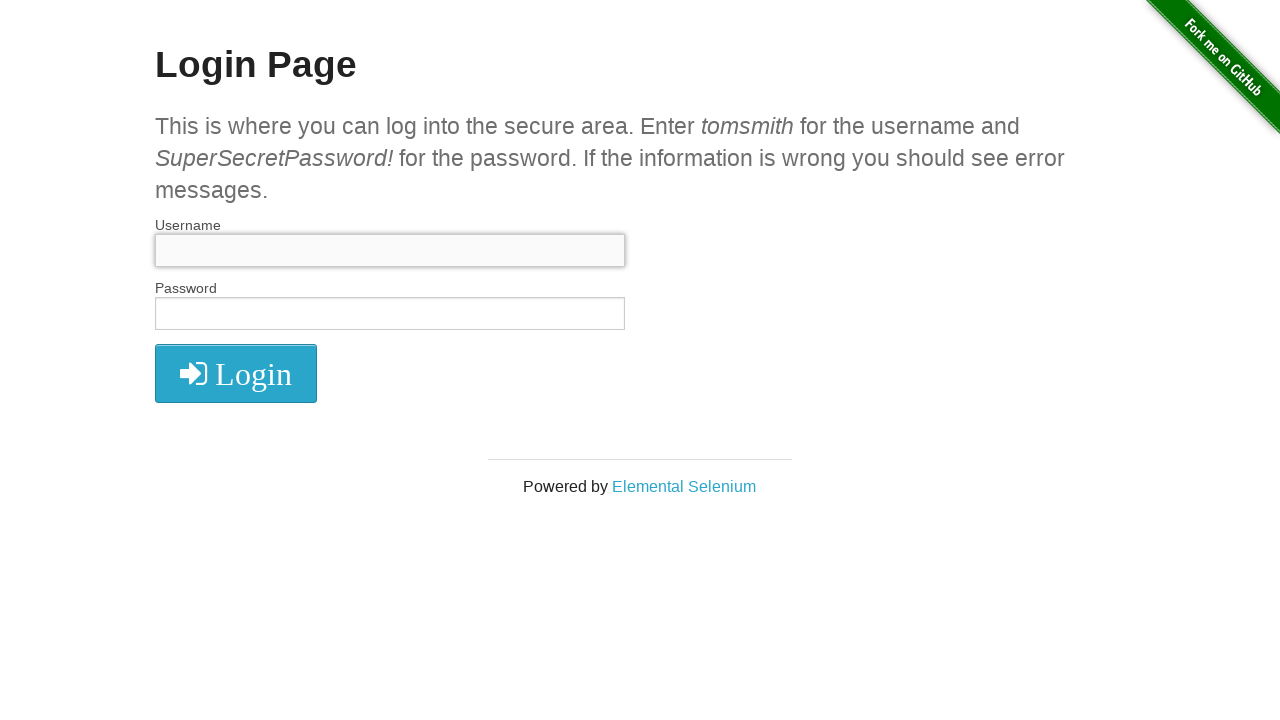

Left password field empty on input[name='password']
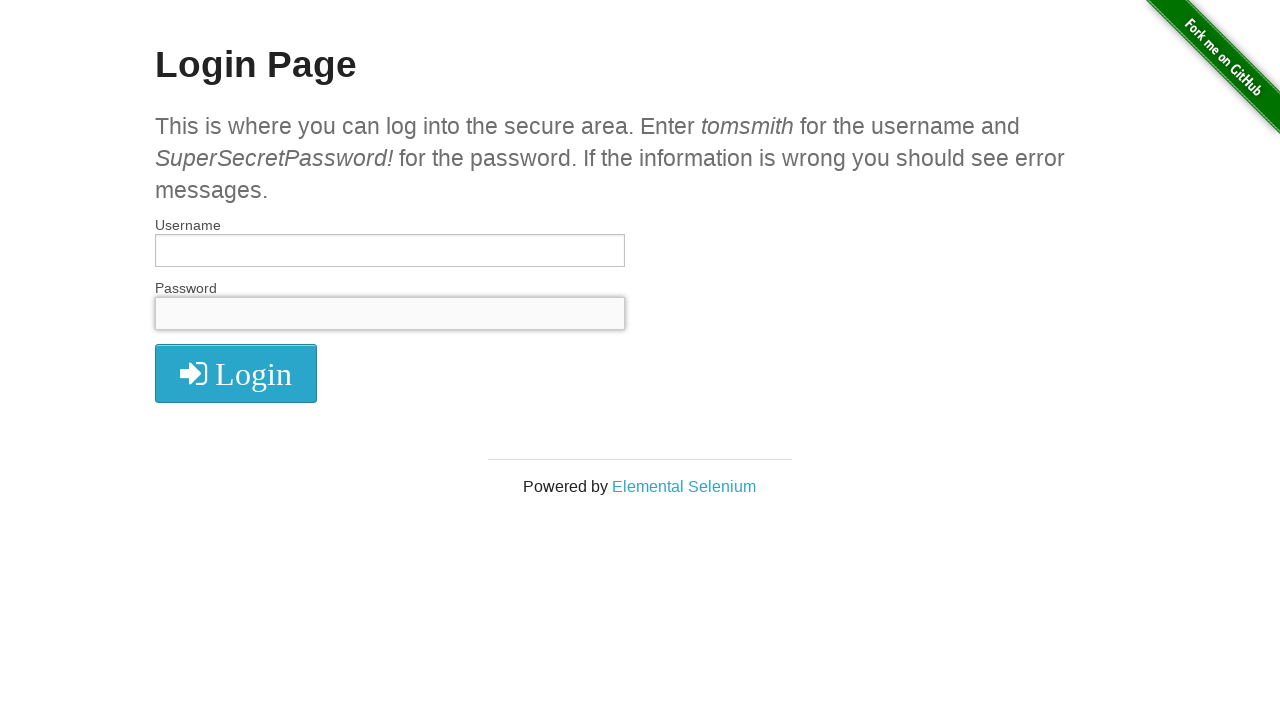

Clicked login button with empty credentials at (236, 374) on i
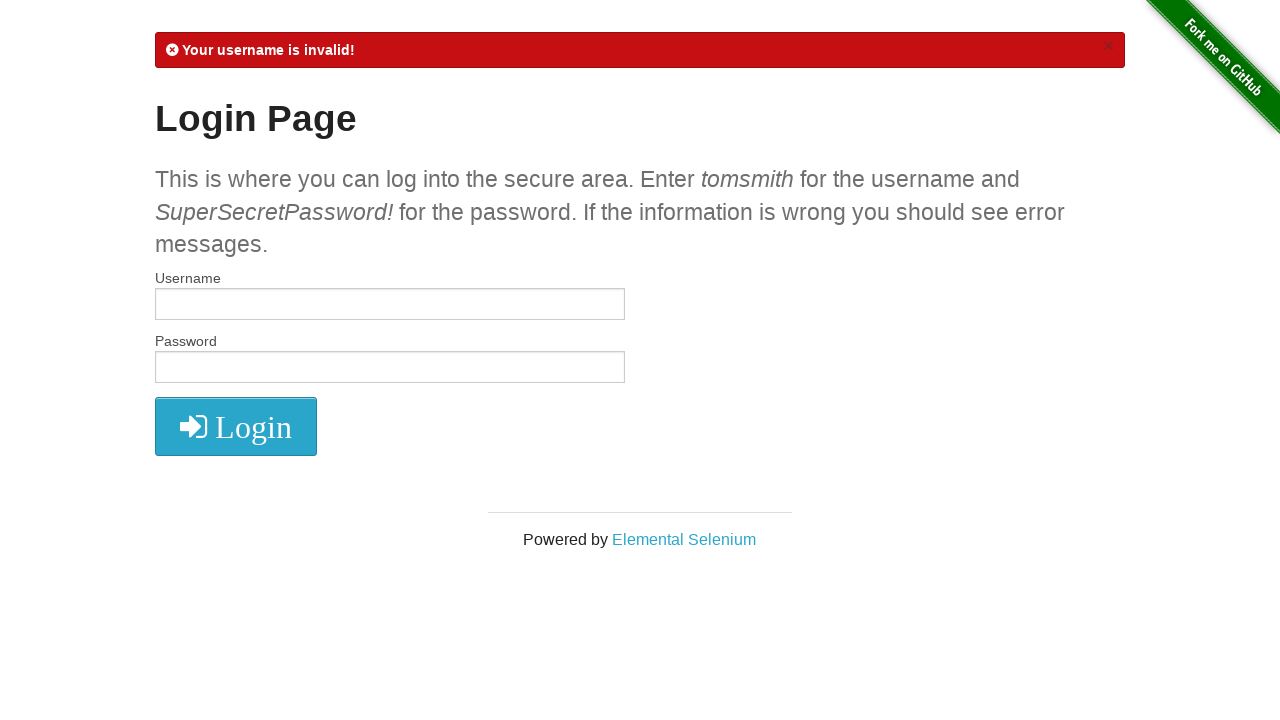

Error message appeared on screen
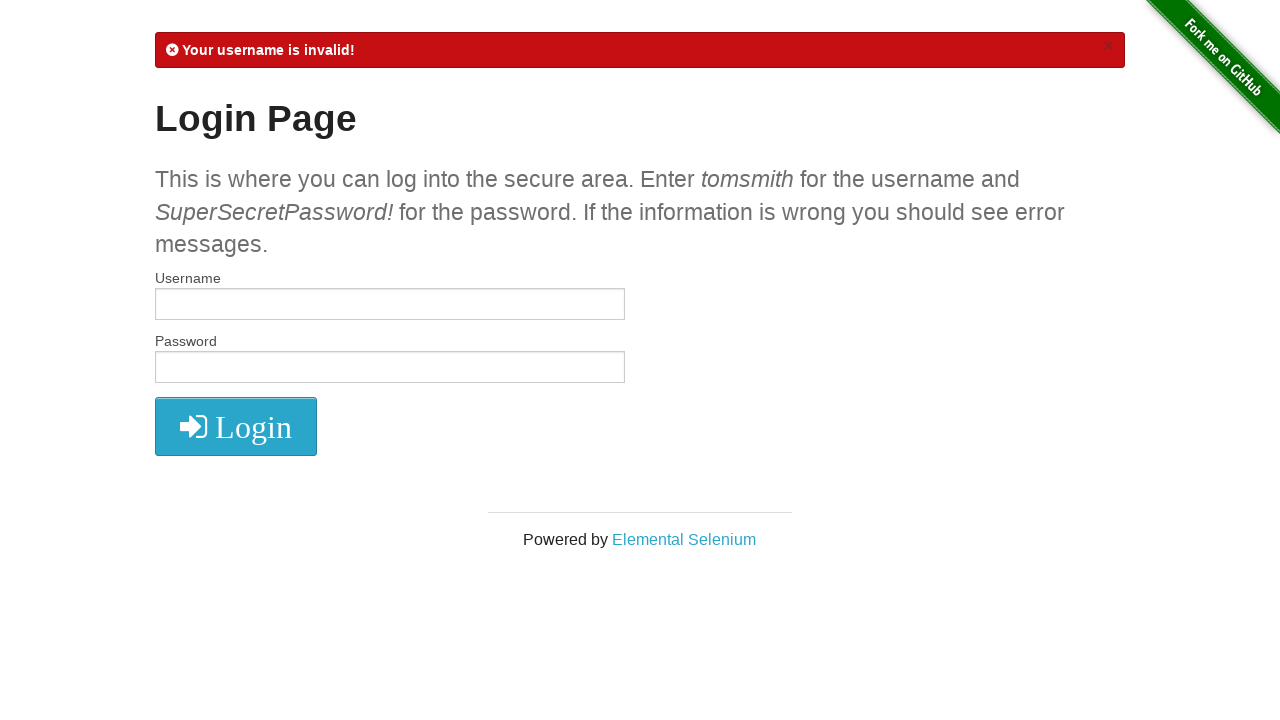

Clicked X button to close error message at (1108, 46) on .close
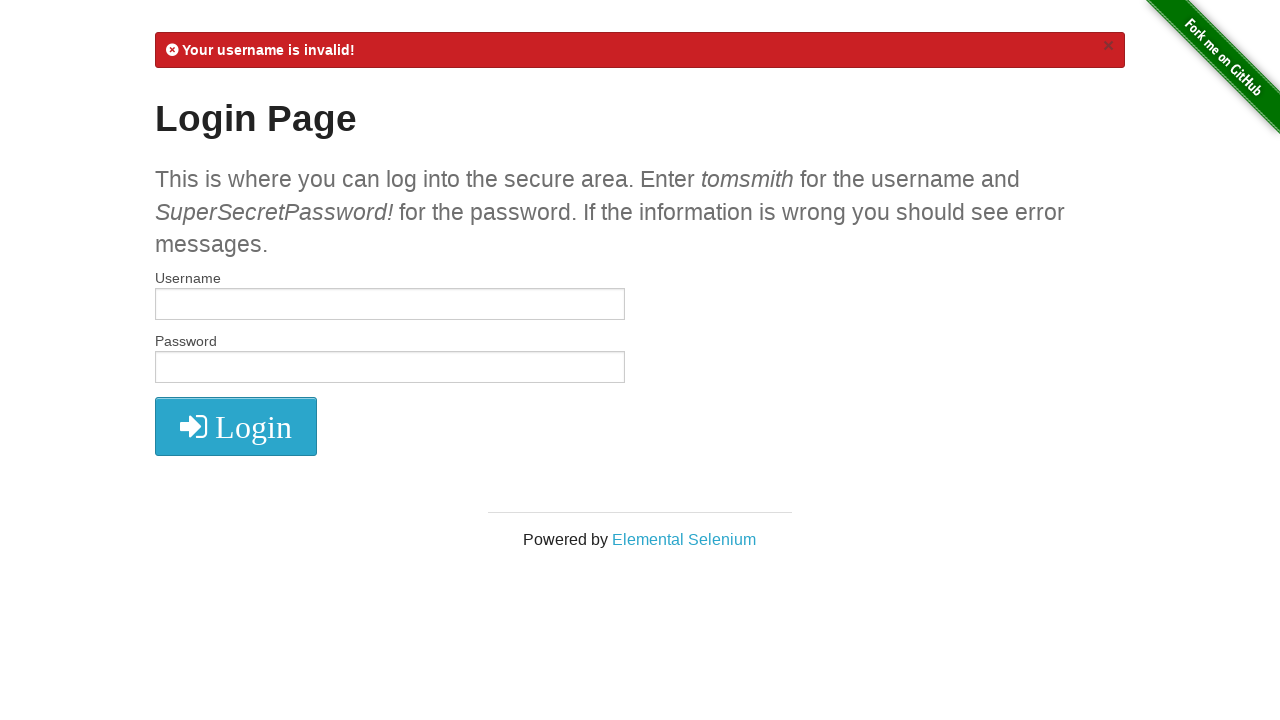

Waited 500ms for error message to disappear
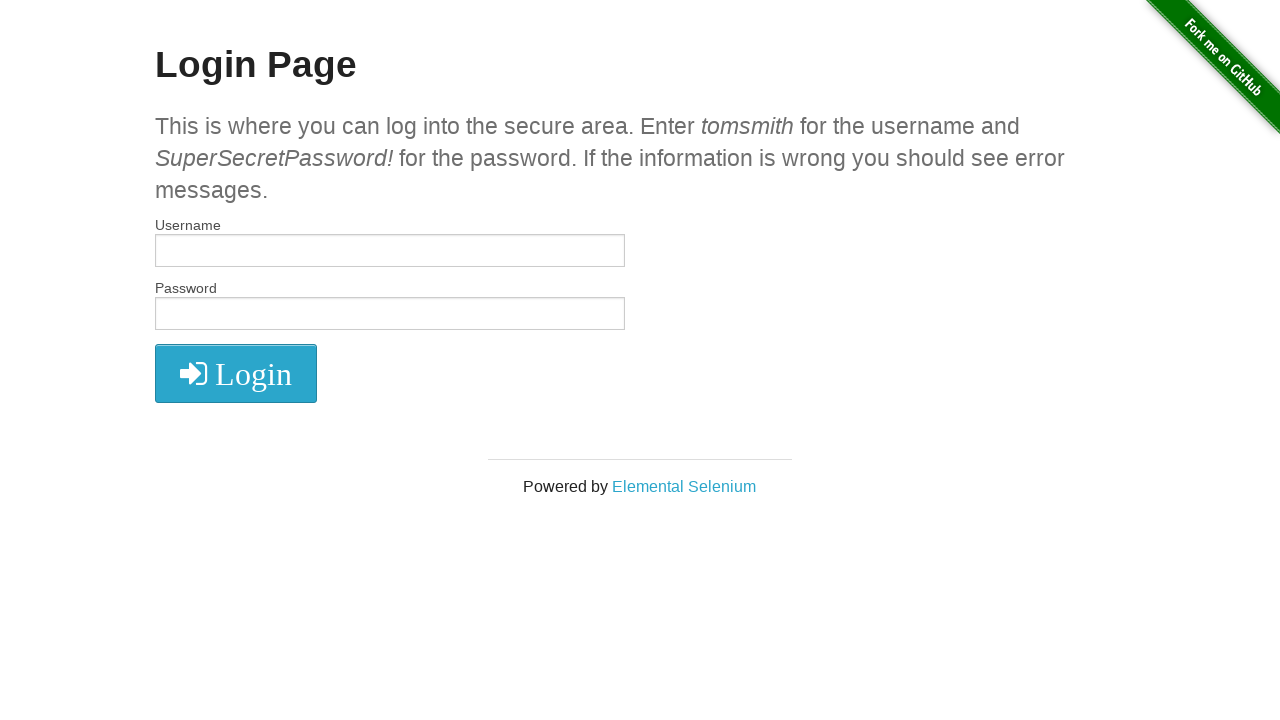

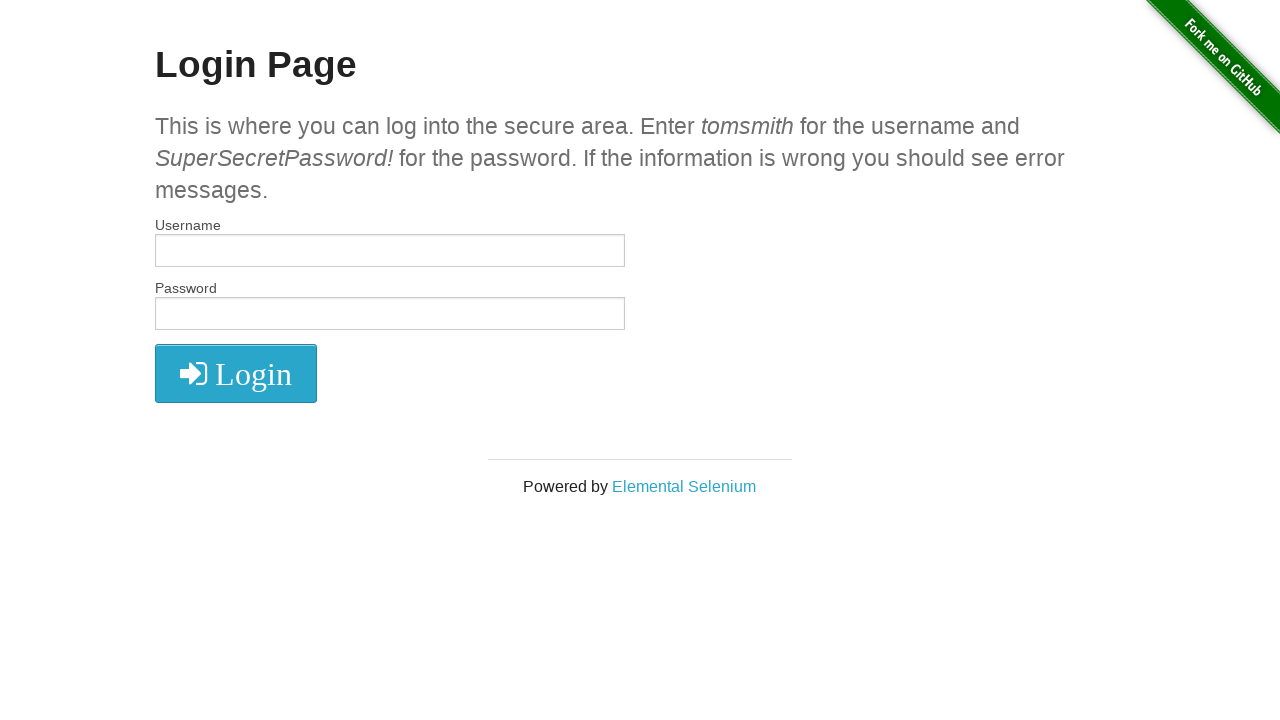